Navigates to DemoQA homepage and clicks on the Elements card to access the Elements section

Starting URL: https://demoqa.com/

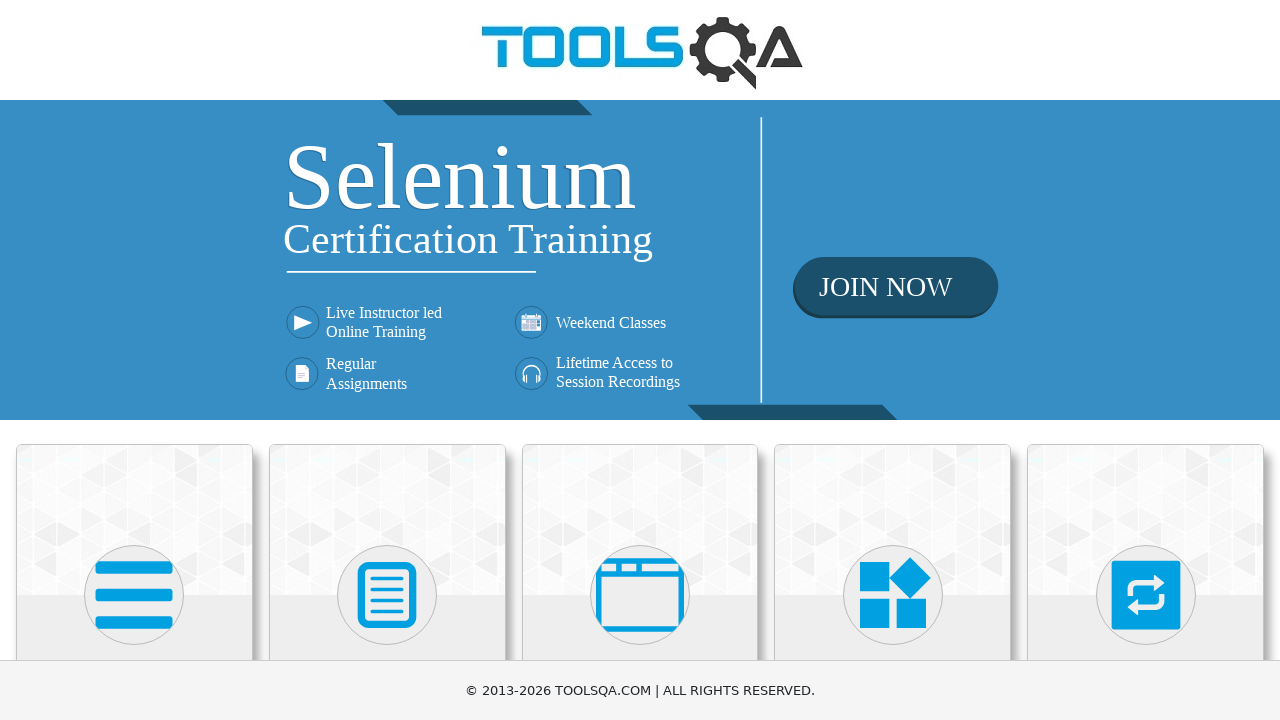

Elements card became visible on DemoQA homepage
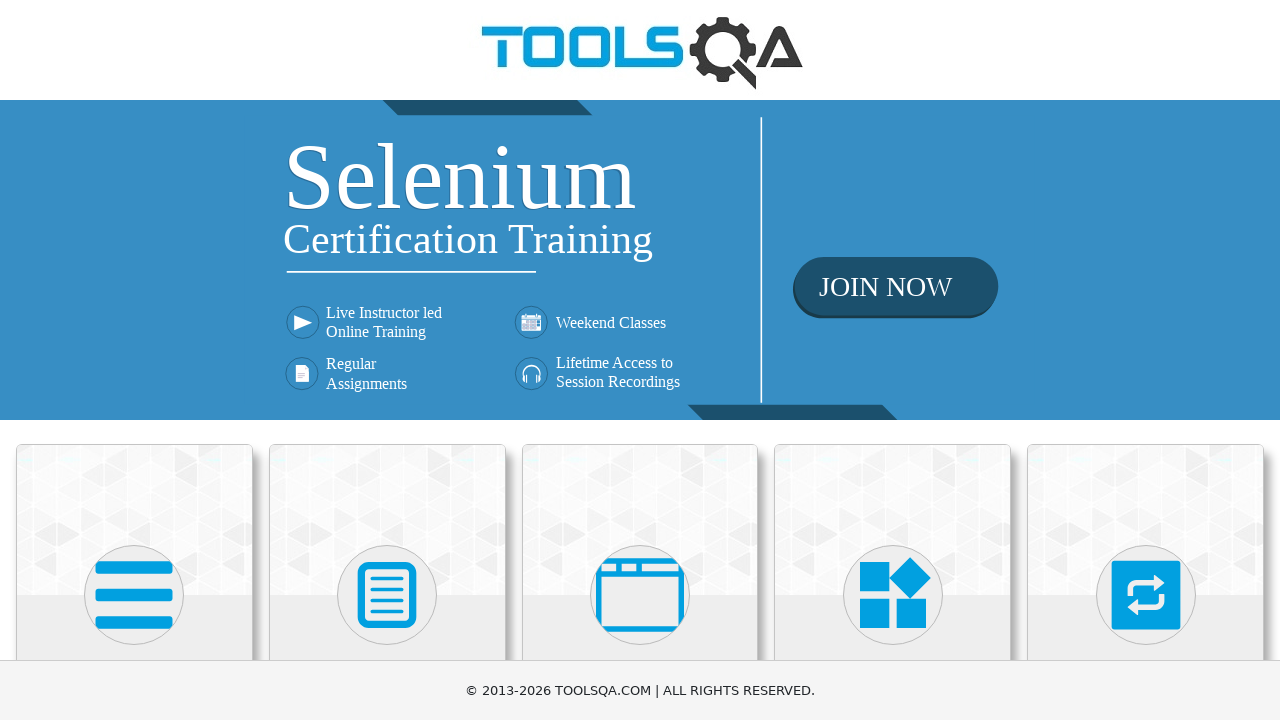

Clicked on the Elements card at (134, 360) on h5 >> internal:has-text="Elements"i
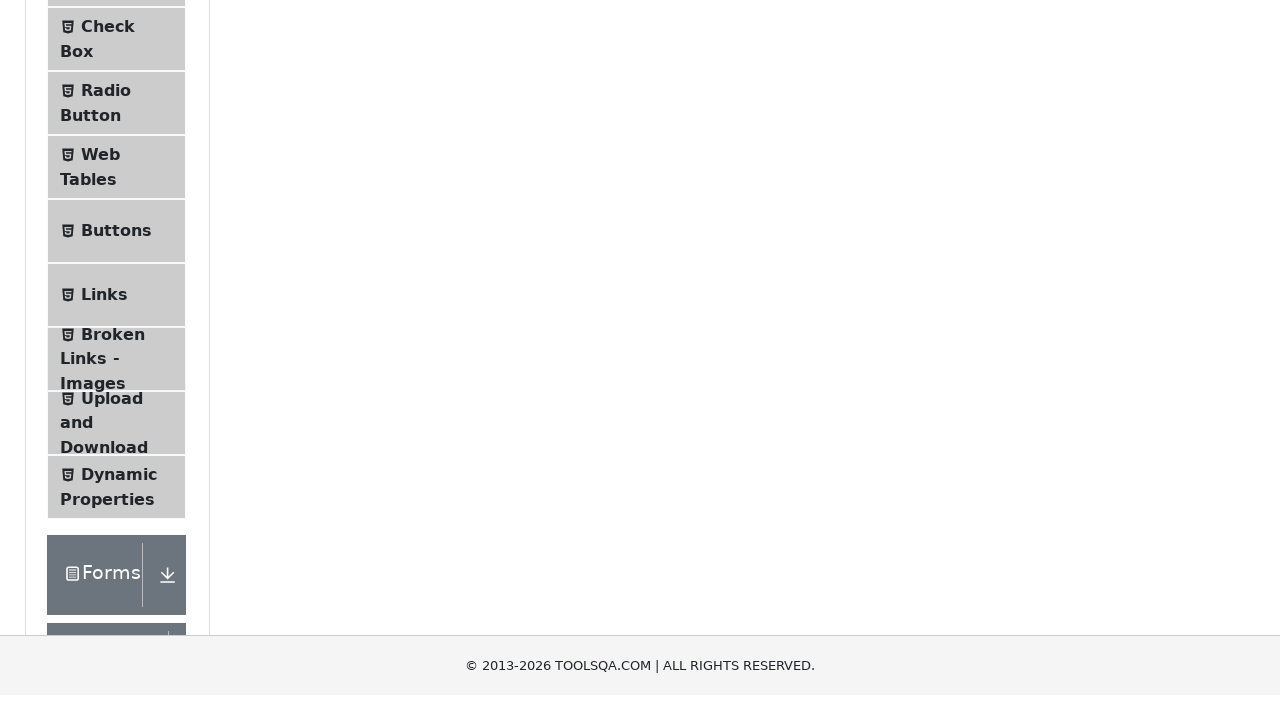

Successfully navigated to Elements section
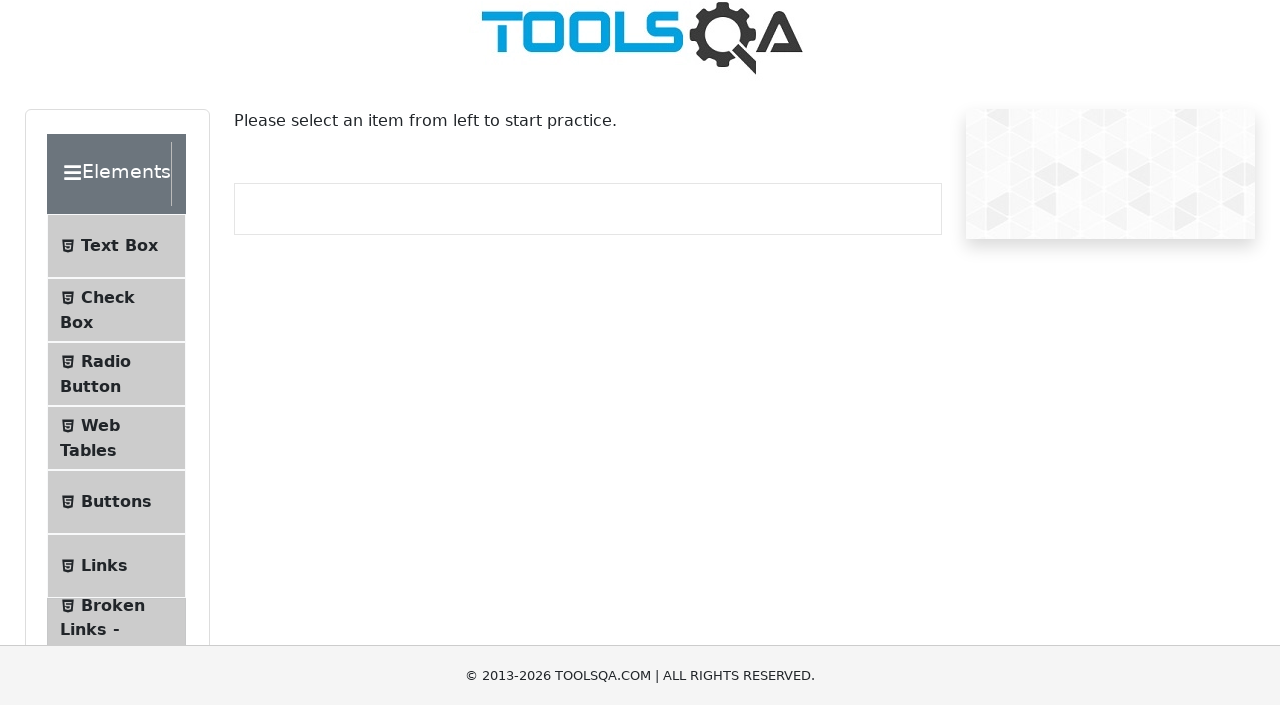

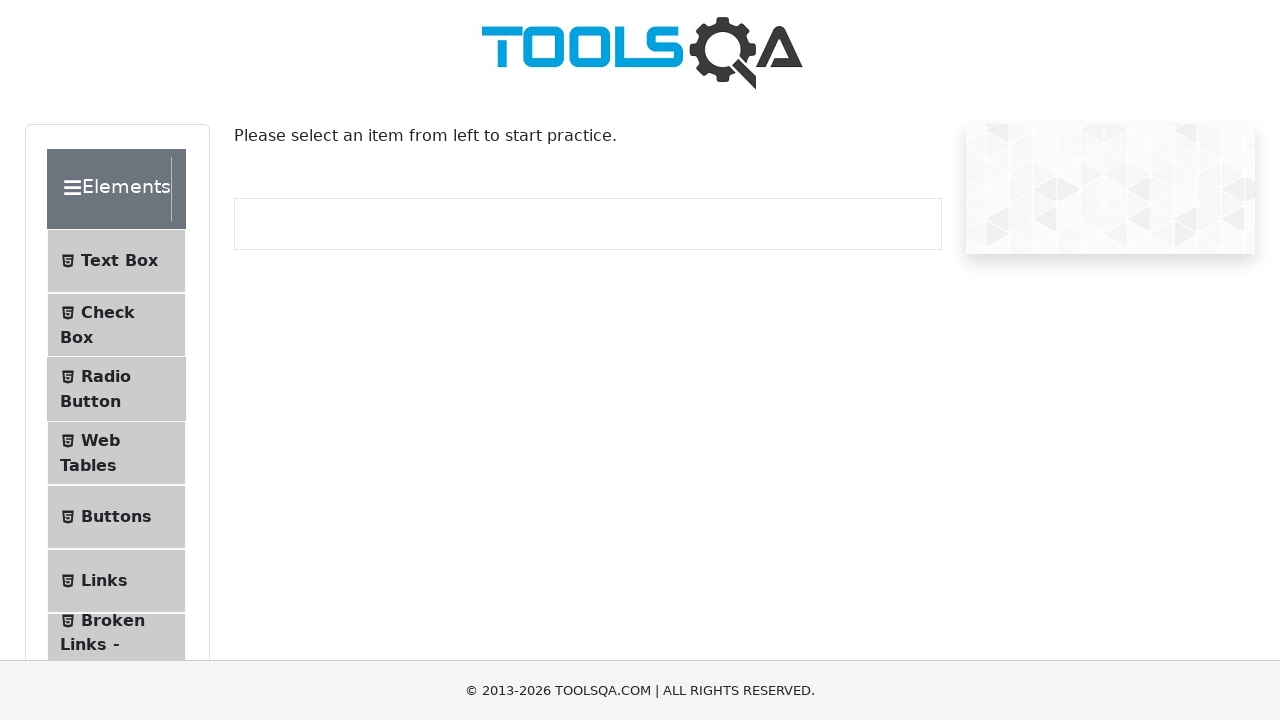